Searches for "shoes" on an e-commerce website, clicks on the first product result, and verifies that the product name contains "shoe"

Starting URL: https://www.testotomasyonu.com

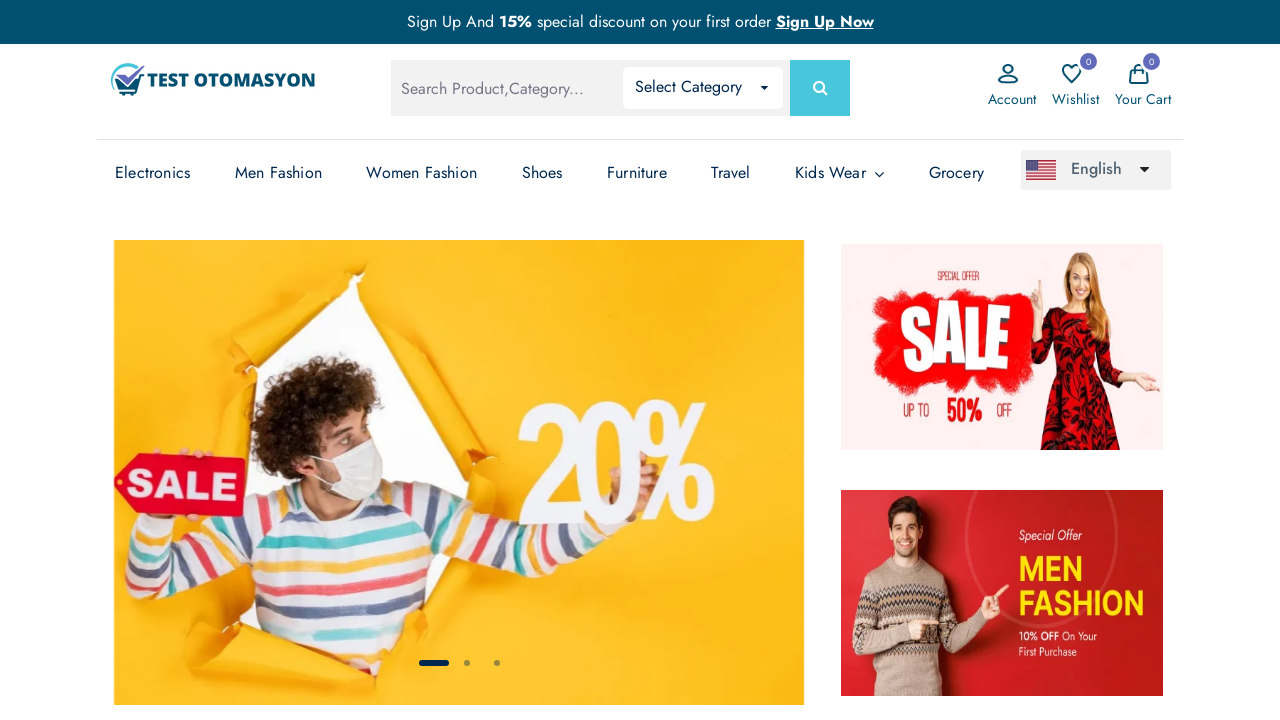

Filled search box with 'shoes' on #global-search
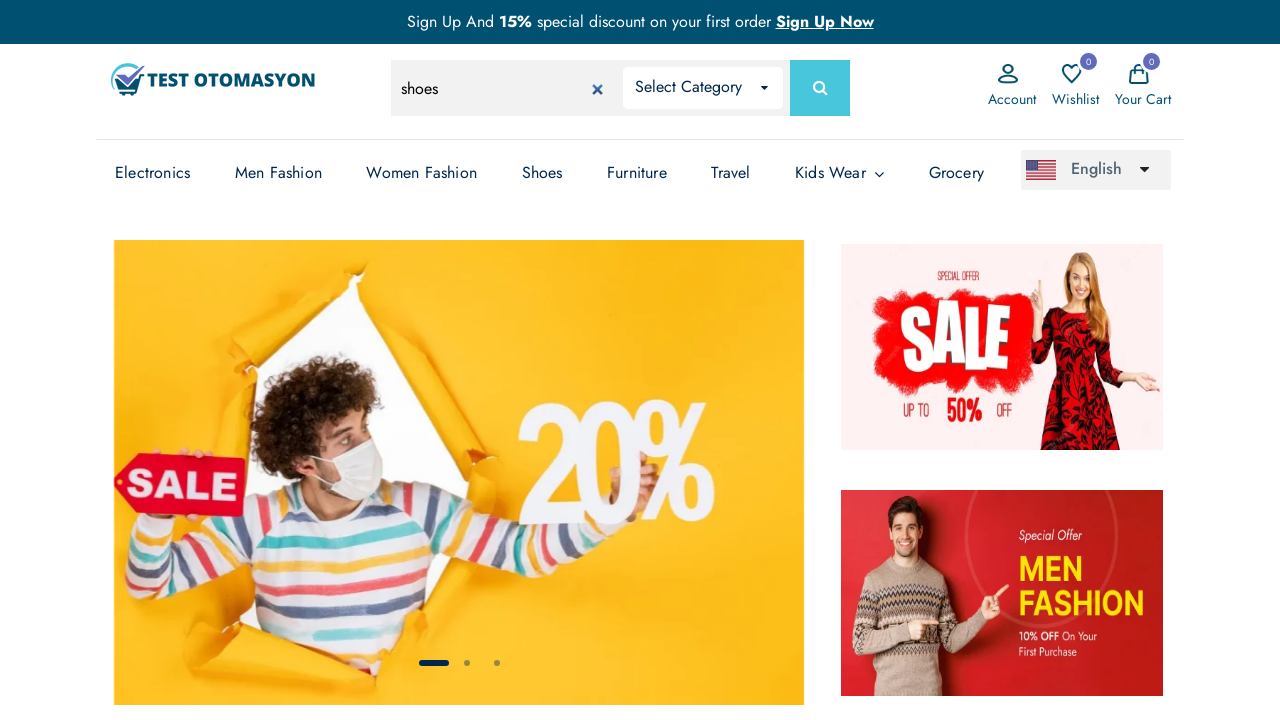

Pressed Enter to search for 'shoes' on #global-search
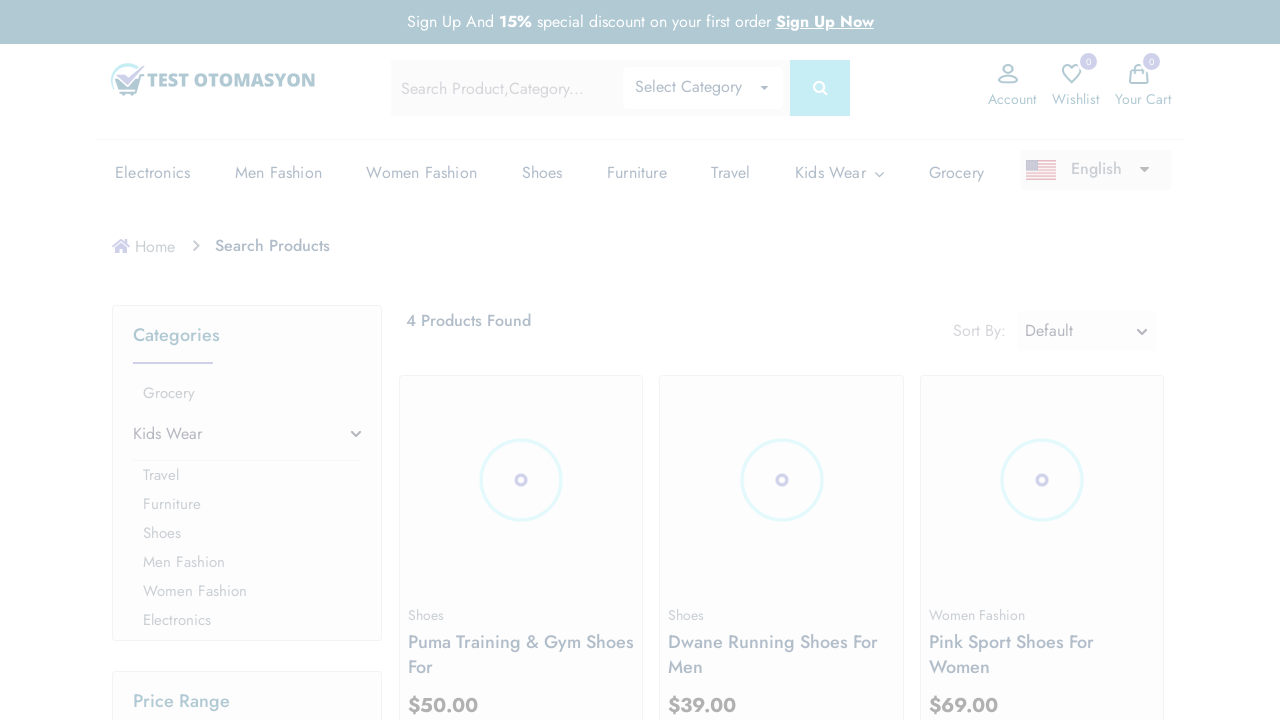

Clicked on first product result at (521, 540) on (//div[@class='product-box my-2  py-1'])[1]
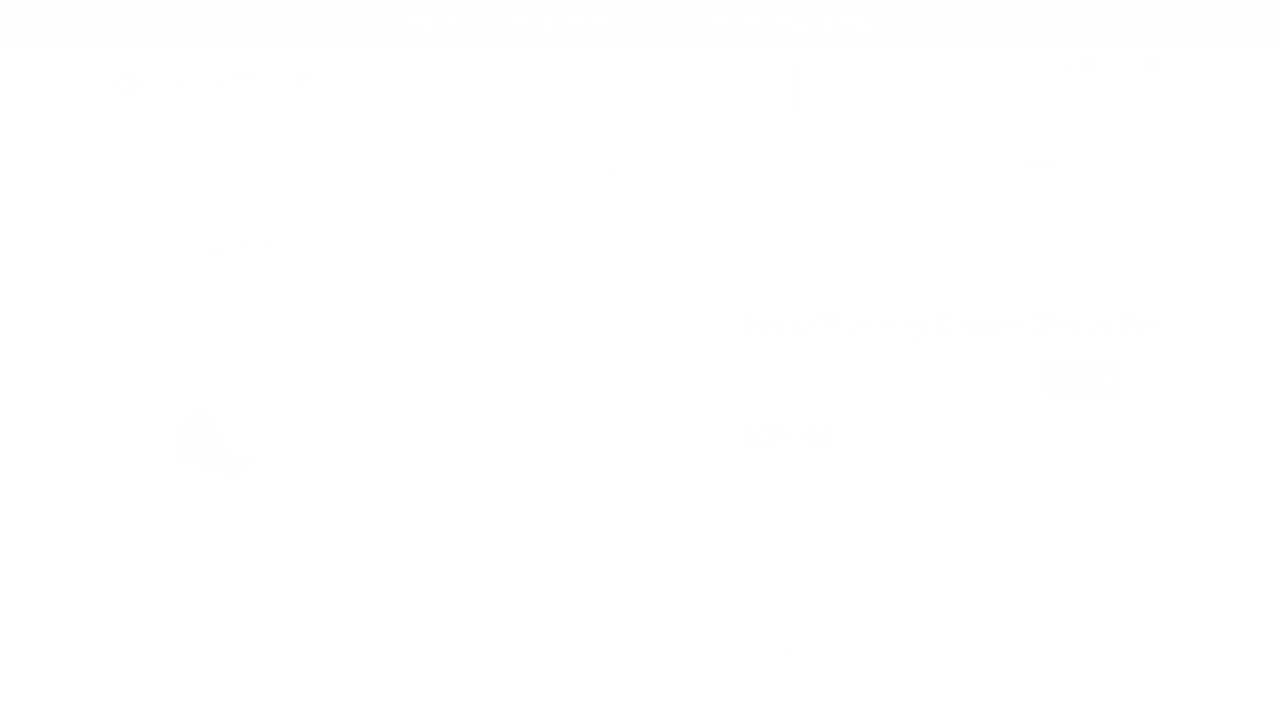

Product page loaded and product name element found
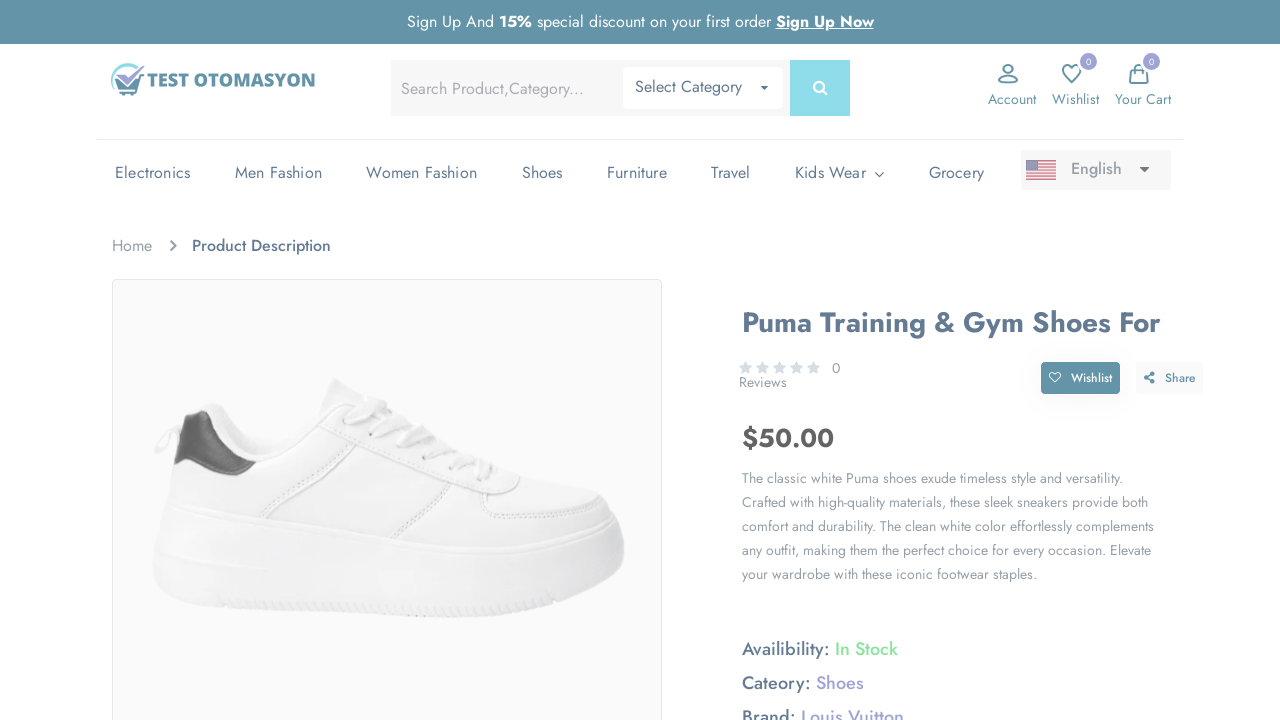

Retrieved product name text: 'Puma  Training & Gym Shoes For'
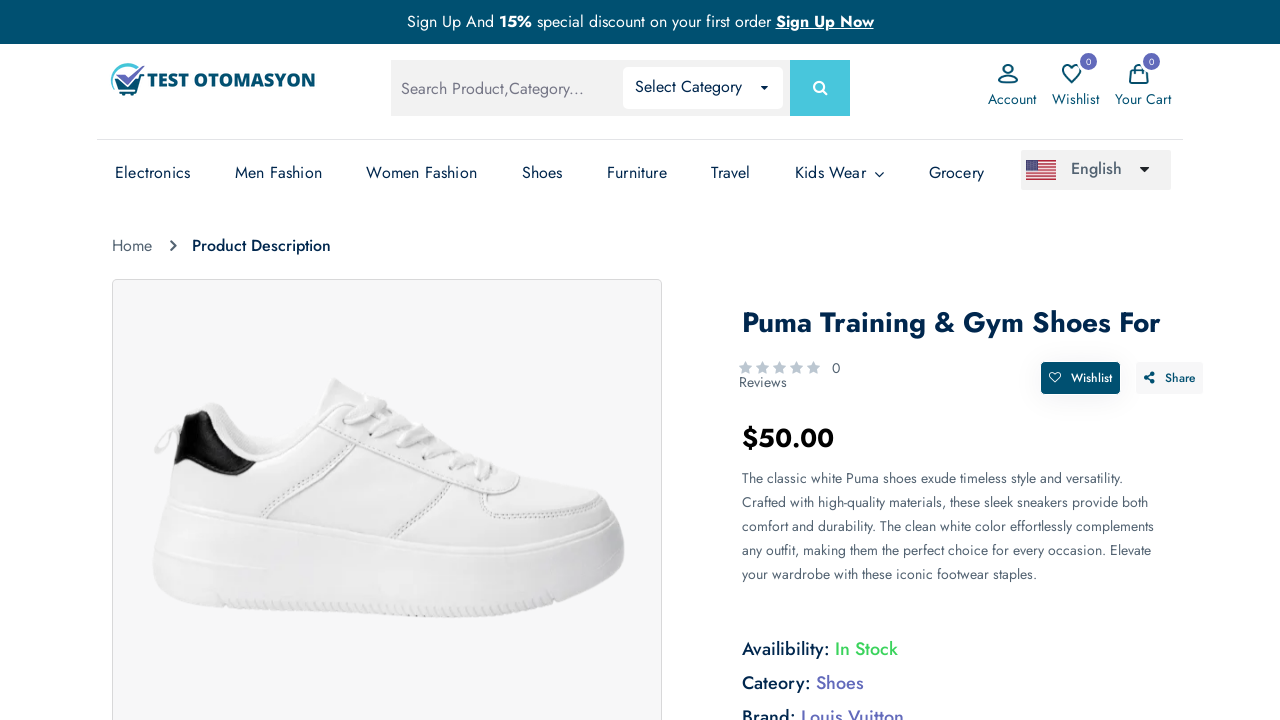

Verified product name contains 'shoe'
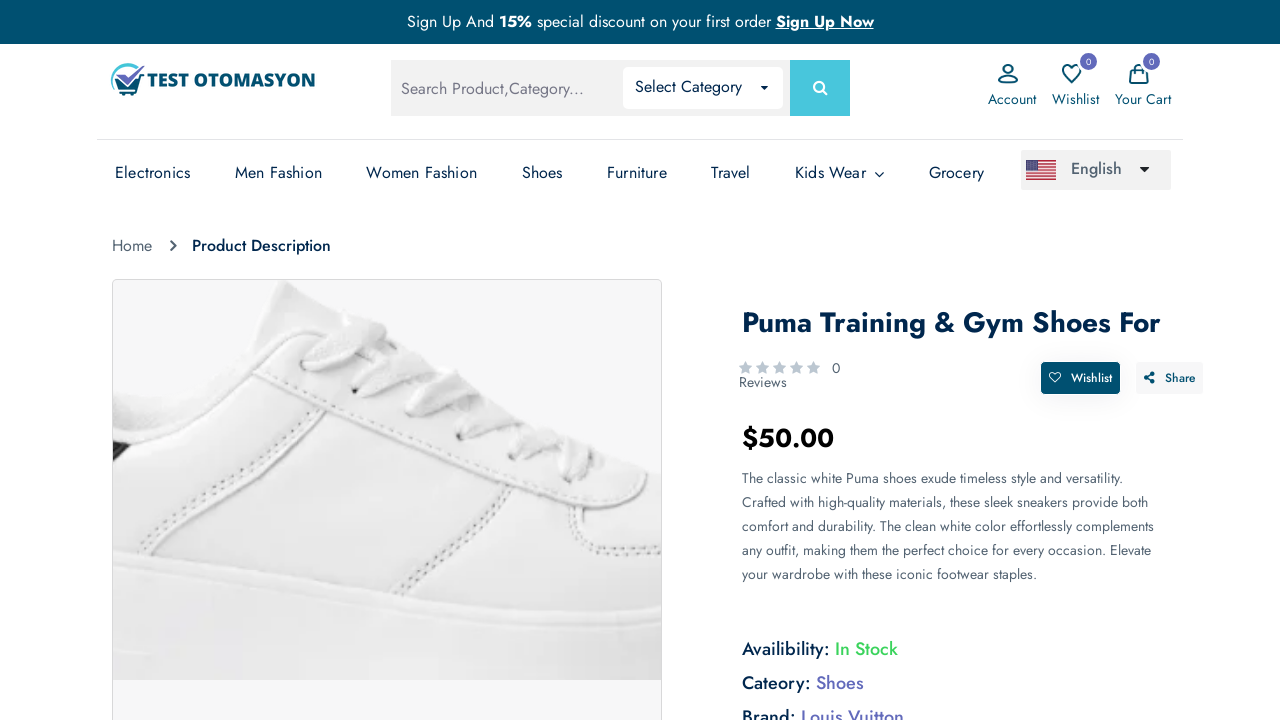

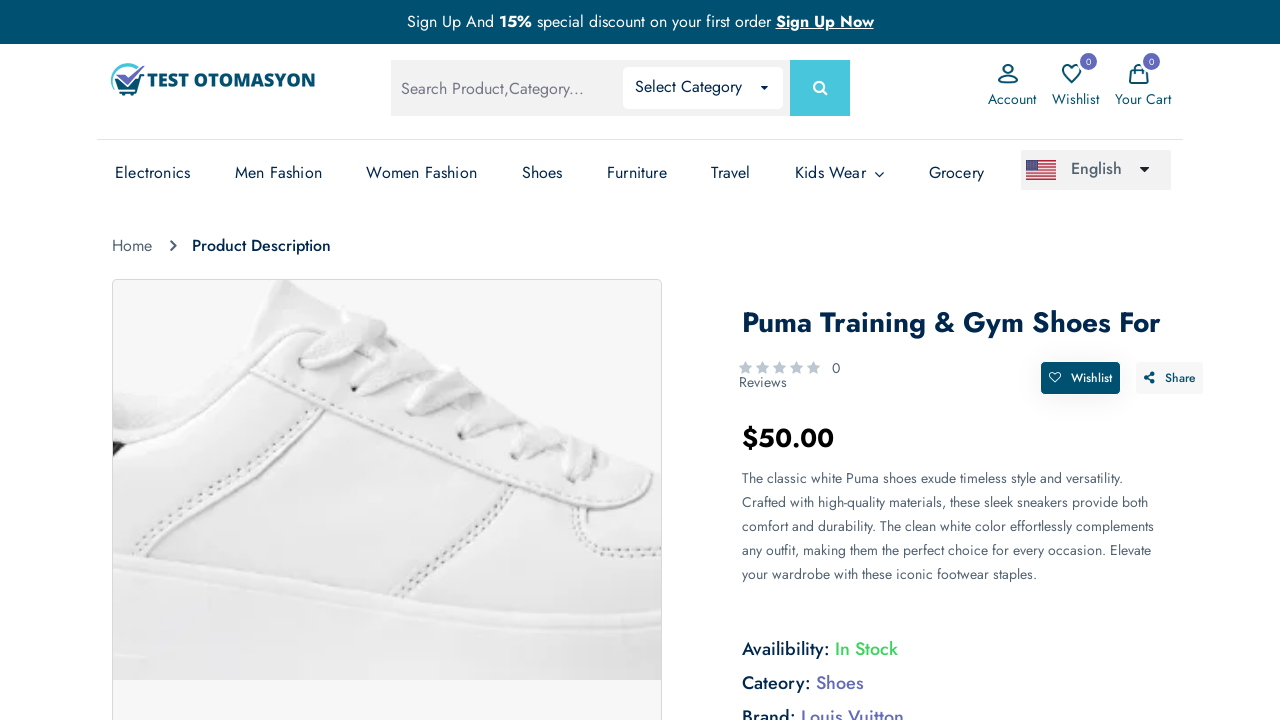